Tests that checking an item as done updates count to "0 items left"

Starting URL: http://backbonejs.org/examples/todos/

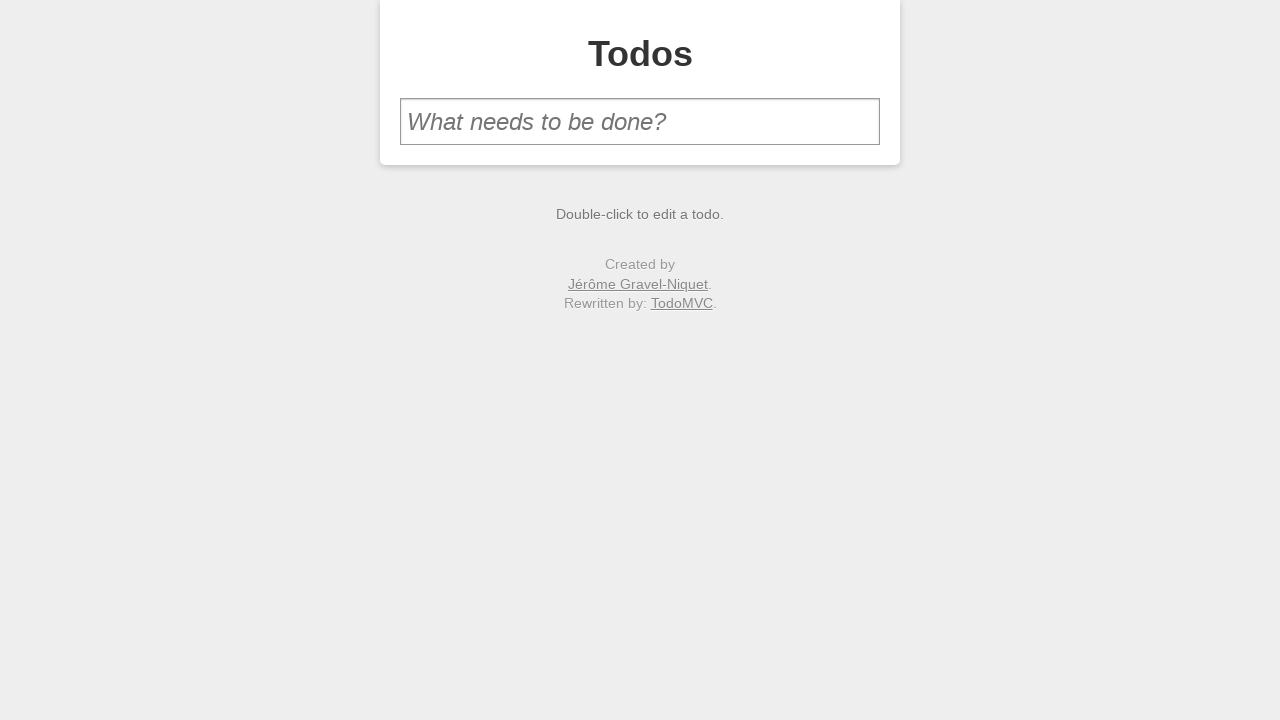

Filled new todo input field with 'make sure terms updated' on #new-todo
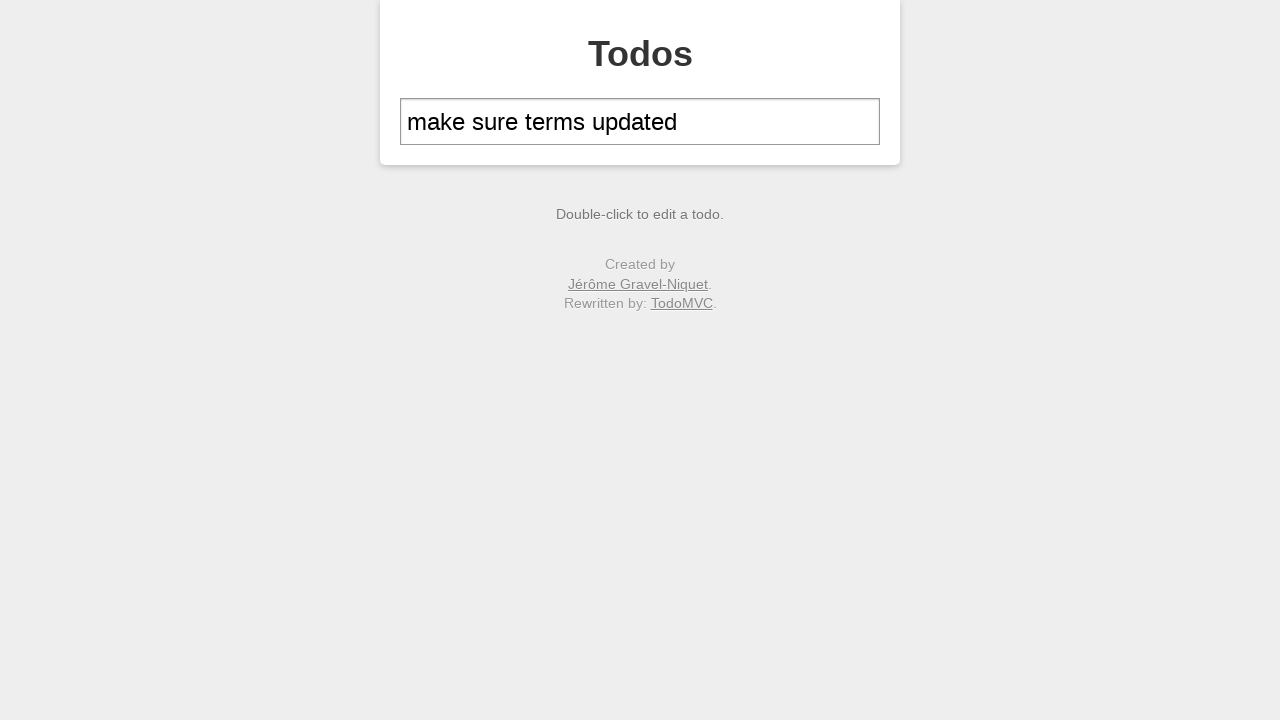

Pressed Enter to add the new todo item on #new-todo
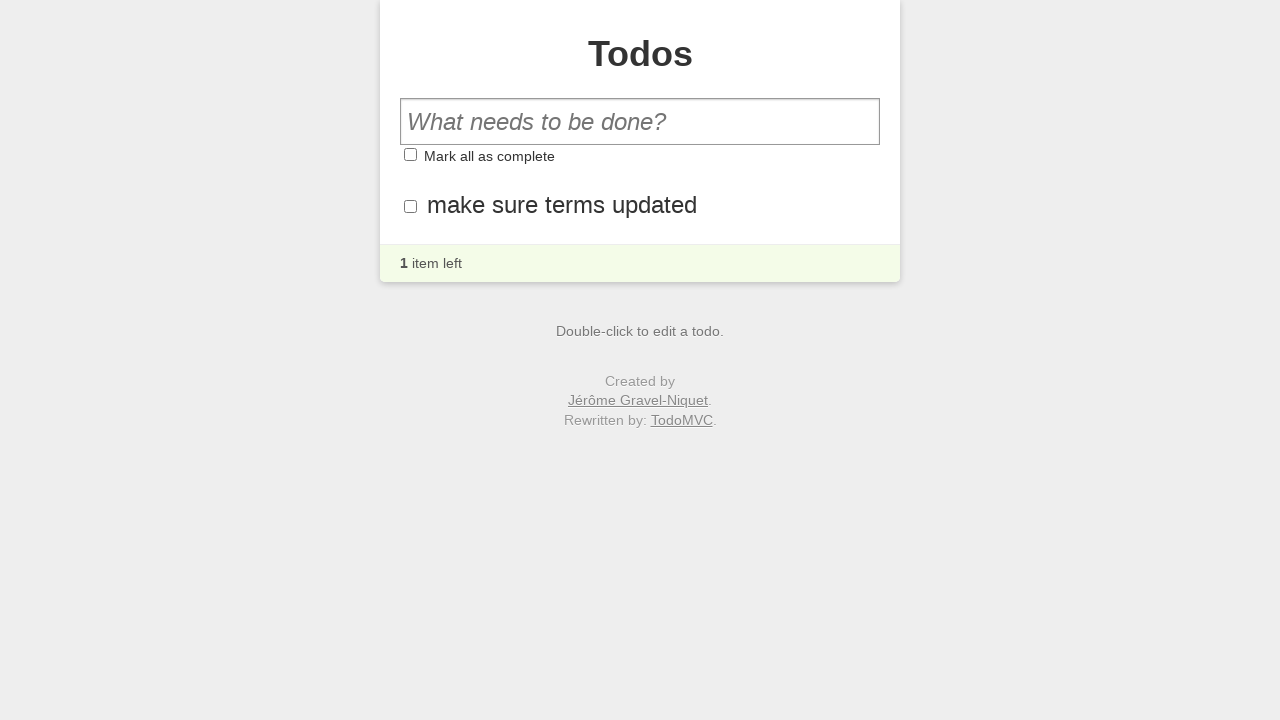

Todo item appeared in the list
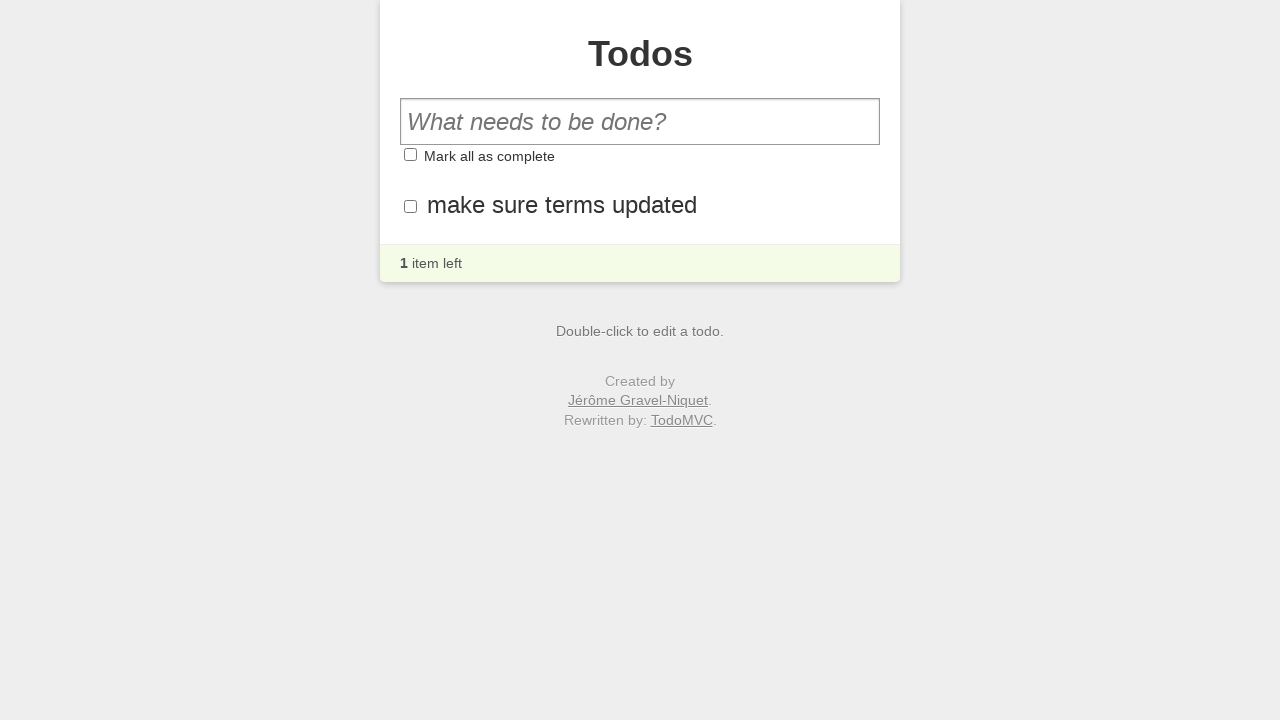

Clicked checkbox to mark todo item as done, count updated to '0 items left' at (410, 206) on #todo-list li .toggle
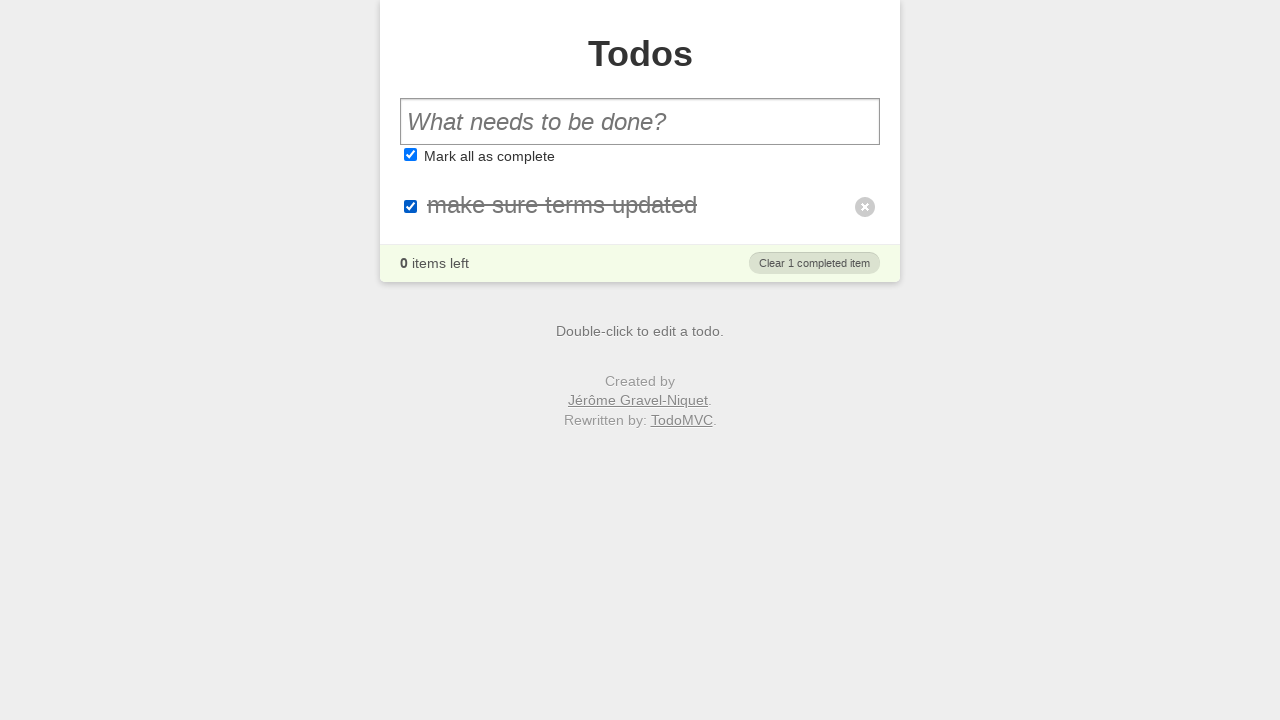

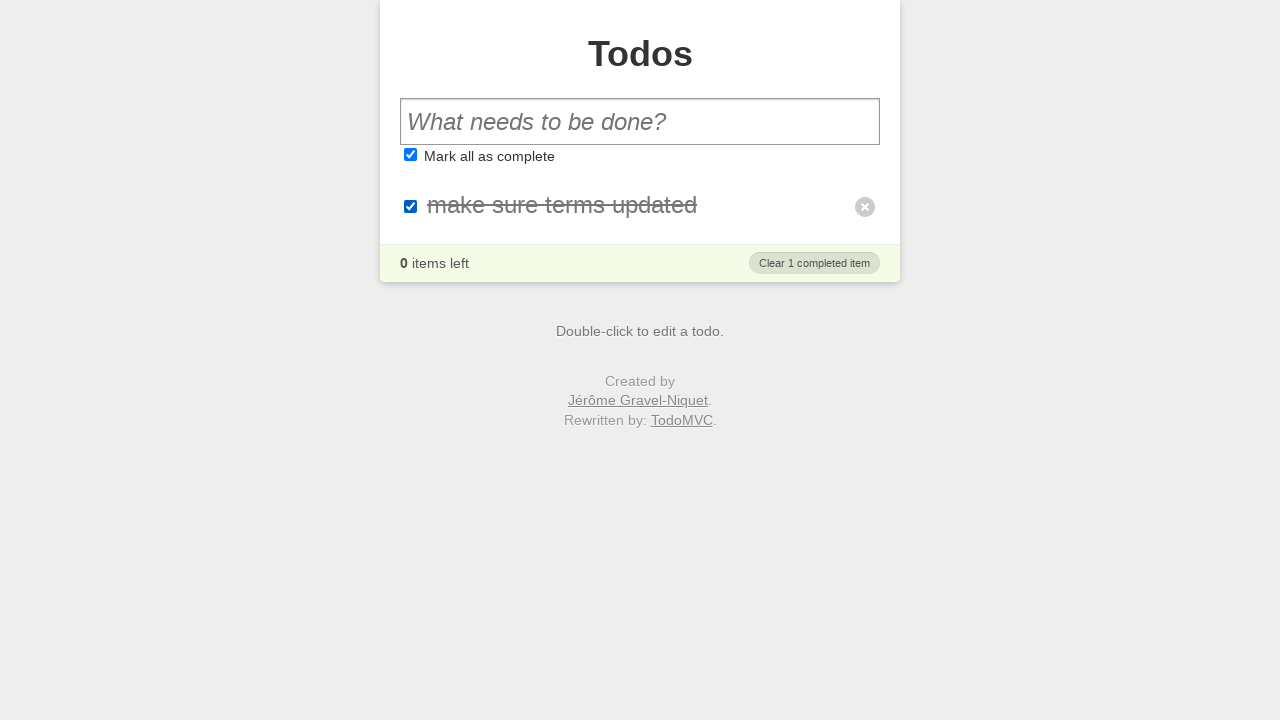